Tests form validation by filling all fields except zip-code, submitting the form, and verifying that the filled fields display with a green success background color

Starting URL: https://bonigarcia.dev/selenium-webdriver-java/data-types.html

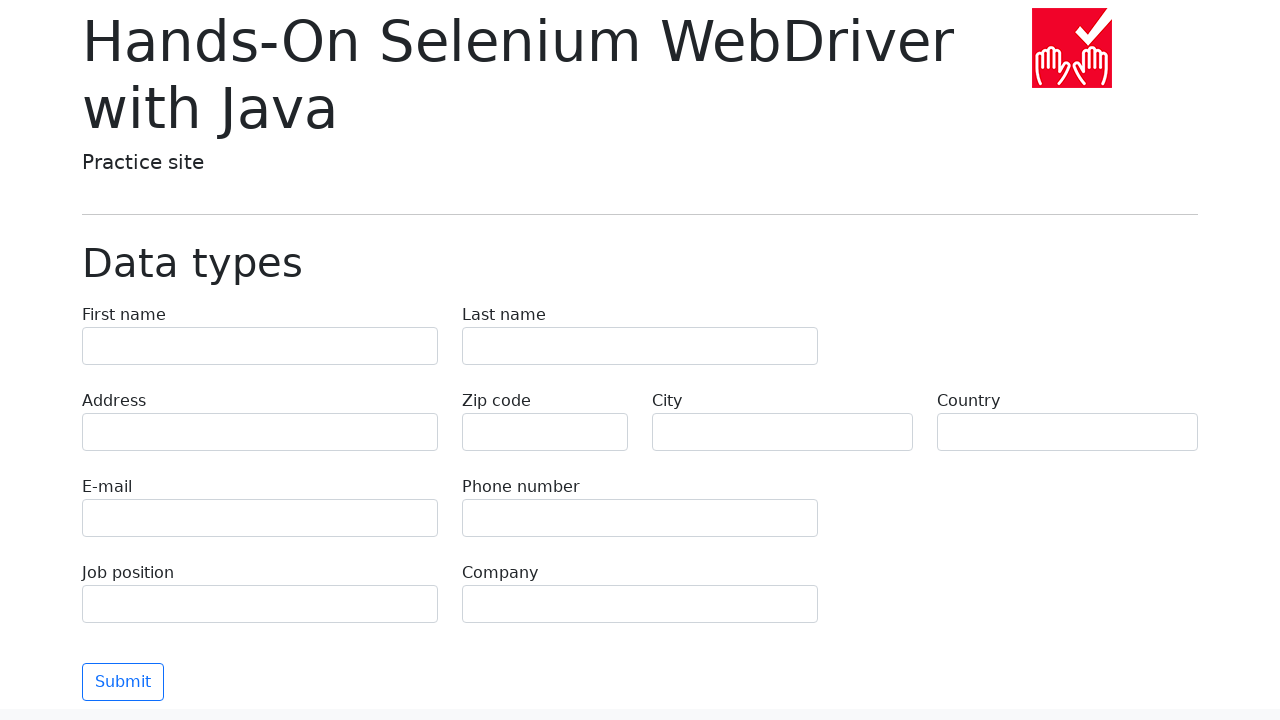

Filled first name field with 'Иван' on [name="first-name"]
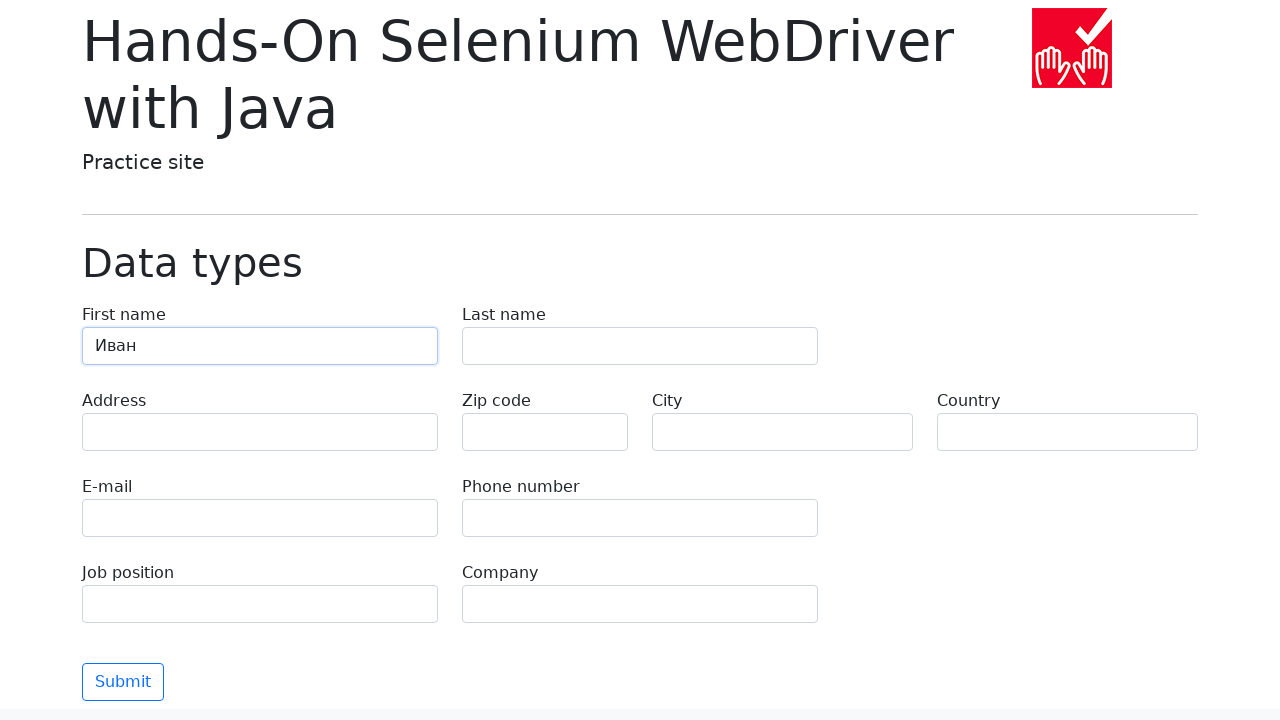

Filled last name field with 'Петров' on [name="last-name"]
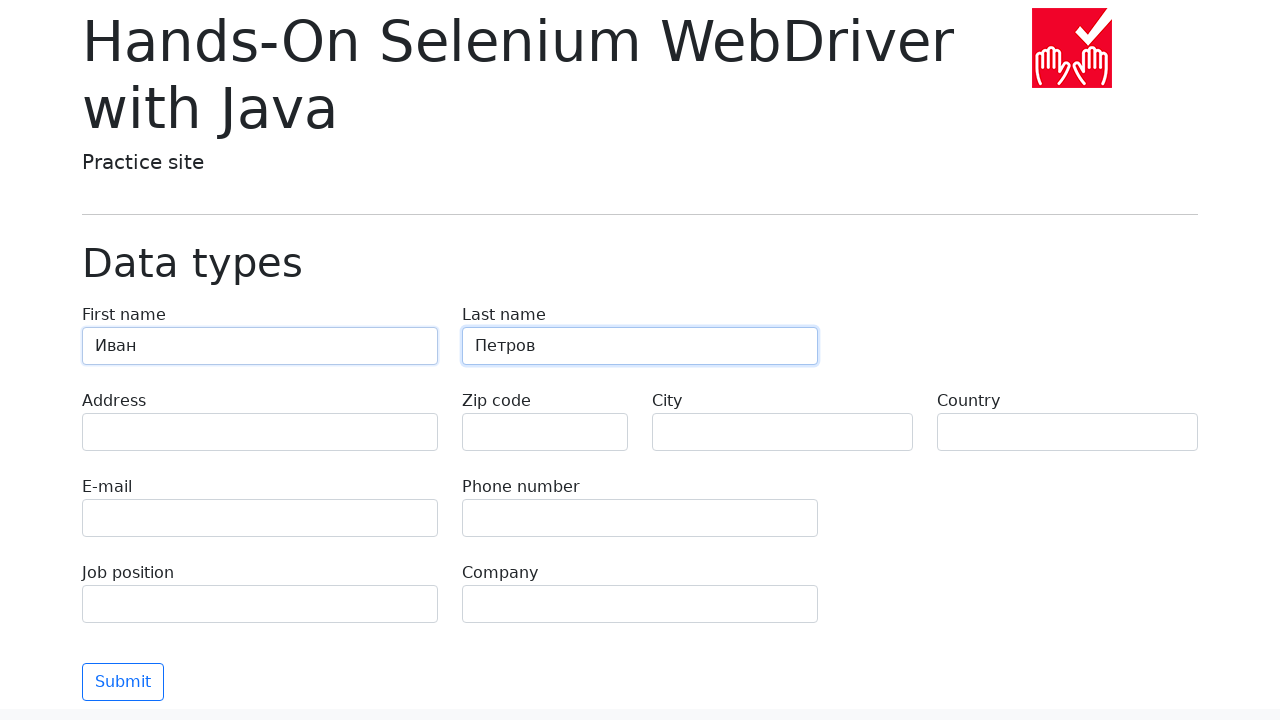

Filled address field with 'Ленина, 55-3' on [name="address"]
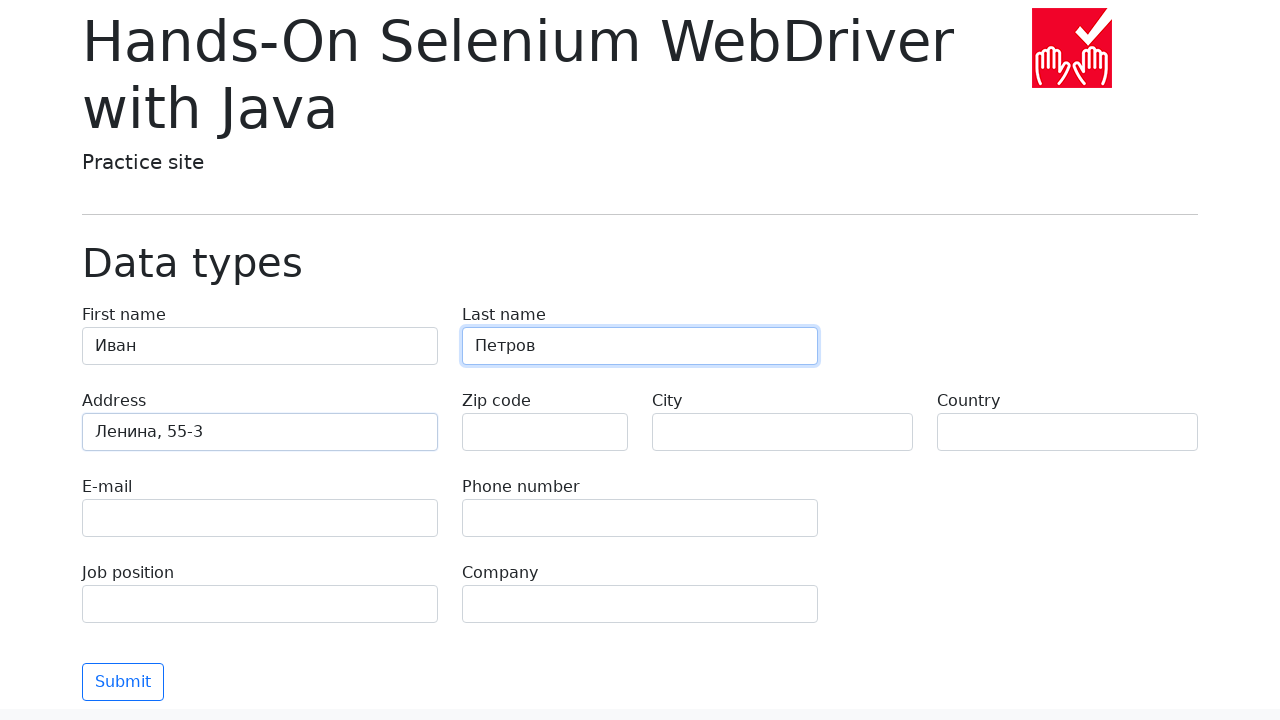

Left zip-code field empty intentionally on [name="zip-code"]
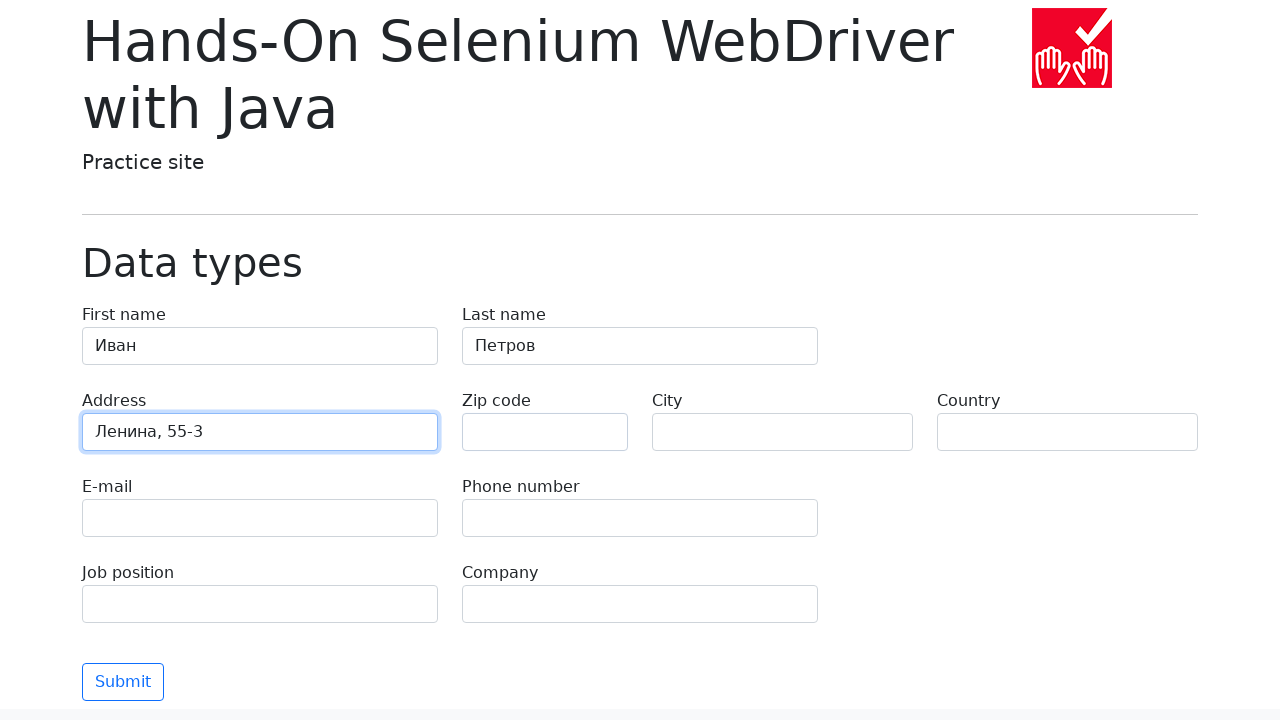

Filled city field with 'Москва' on [name="city"]
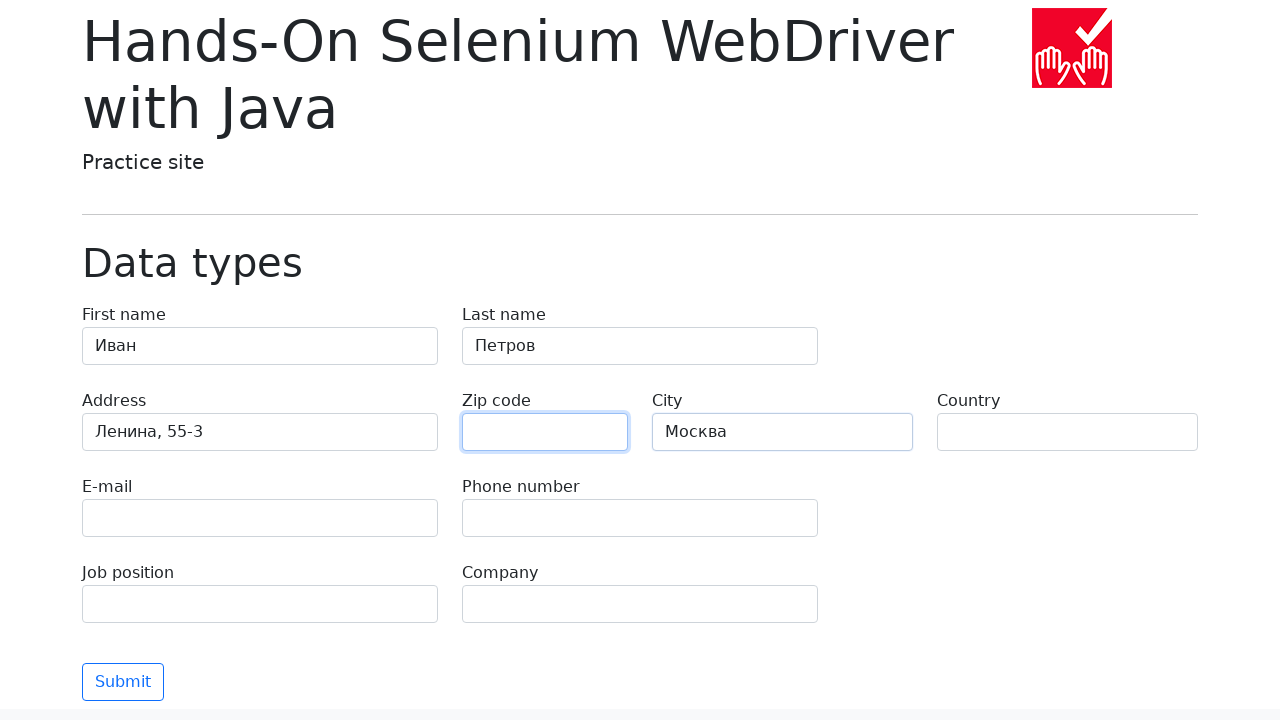

Filled country field with 'Россия' on [name="country"]
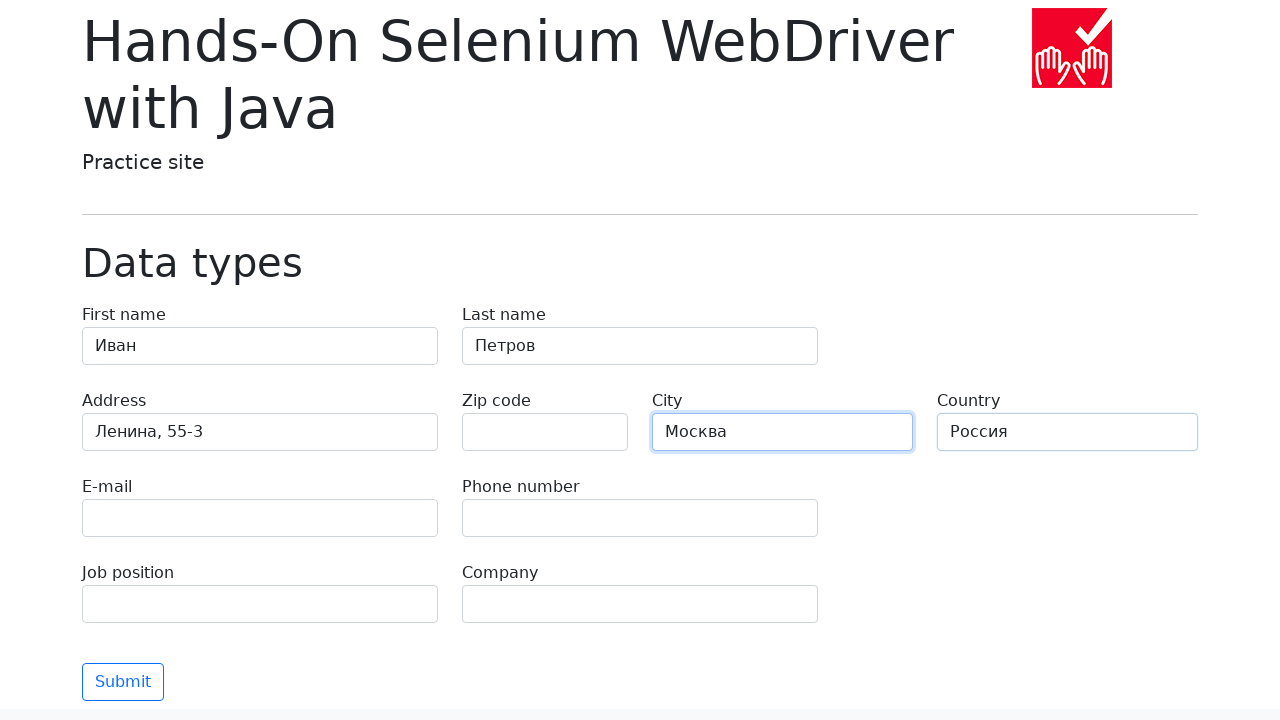

Filled email field with 'test@skypro.com' on [name="e-mail"]
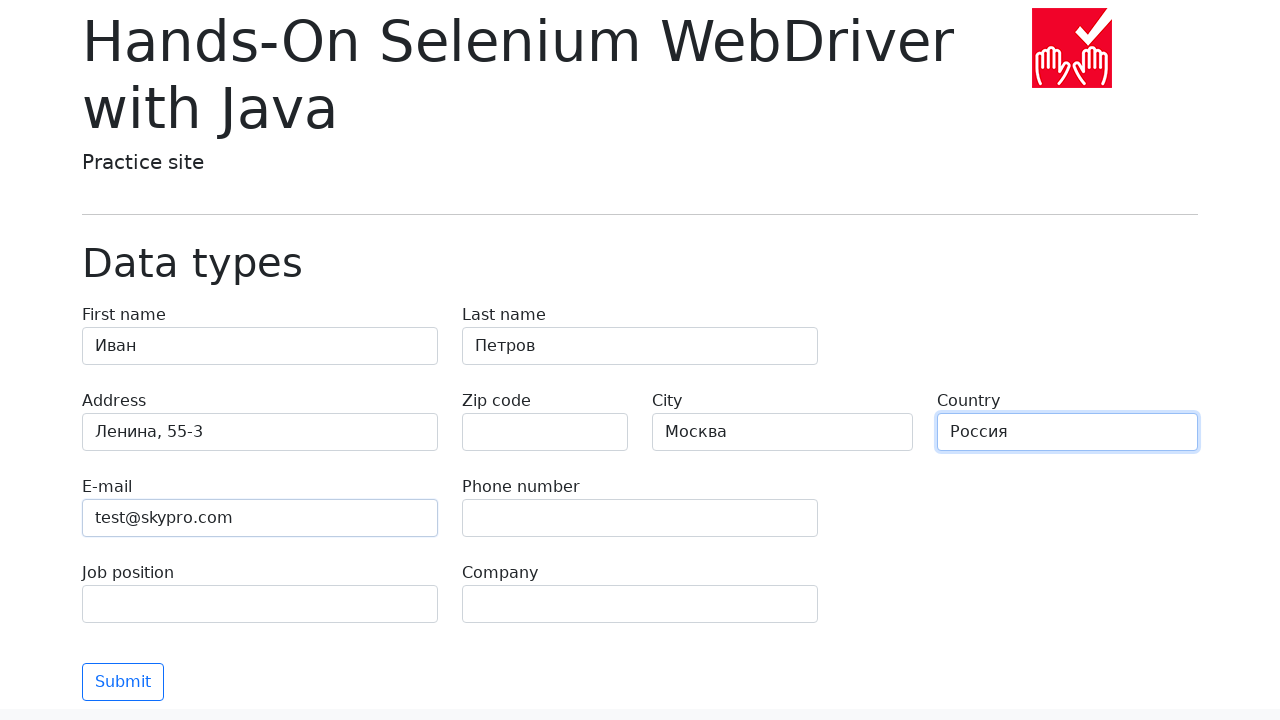

Filled phone field with '+7985899998787' on [name="phone"]
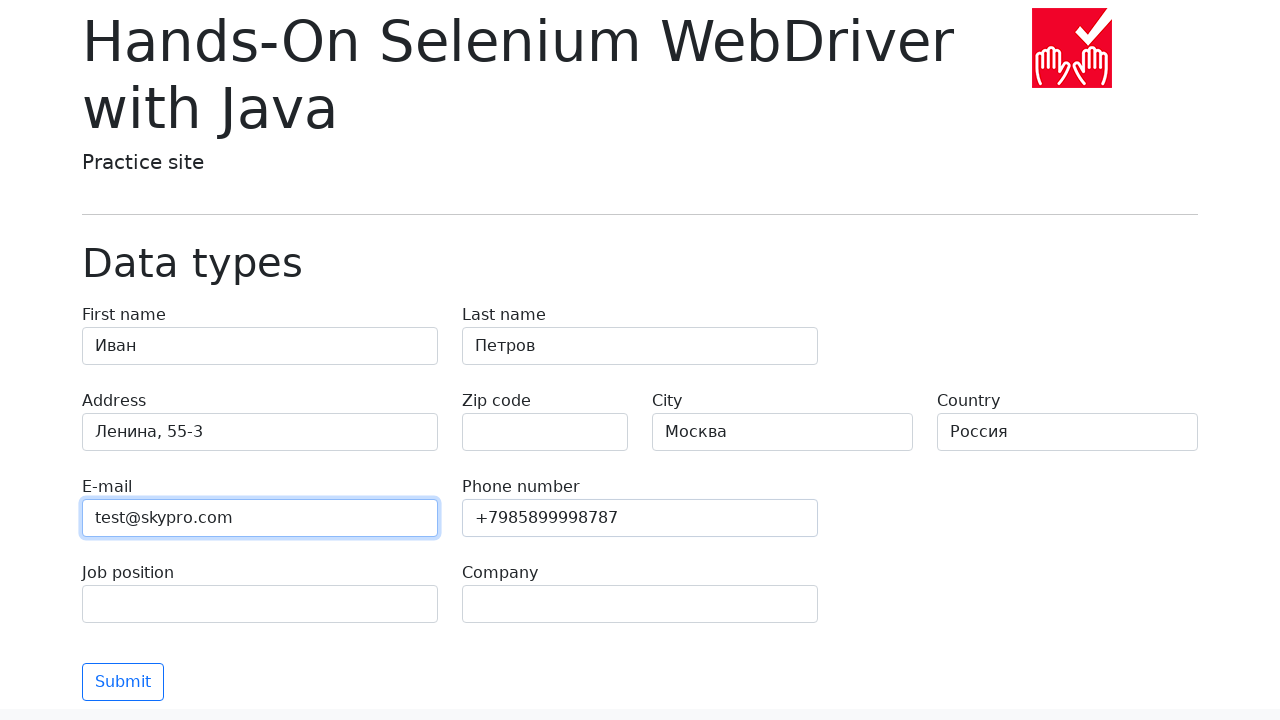

Filled job position field with 'QA' on [name="job-position"]
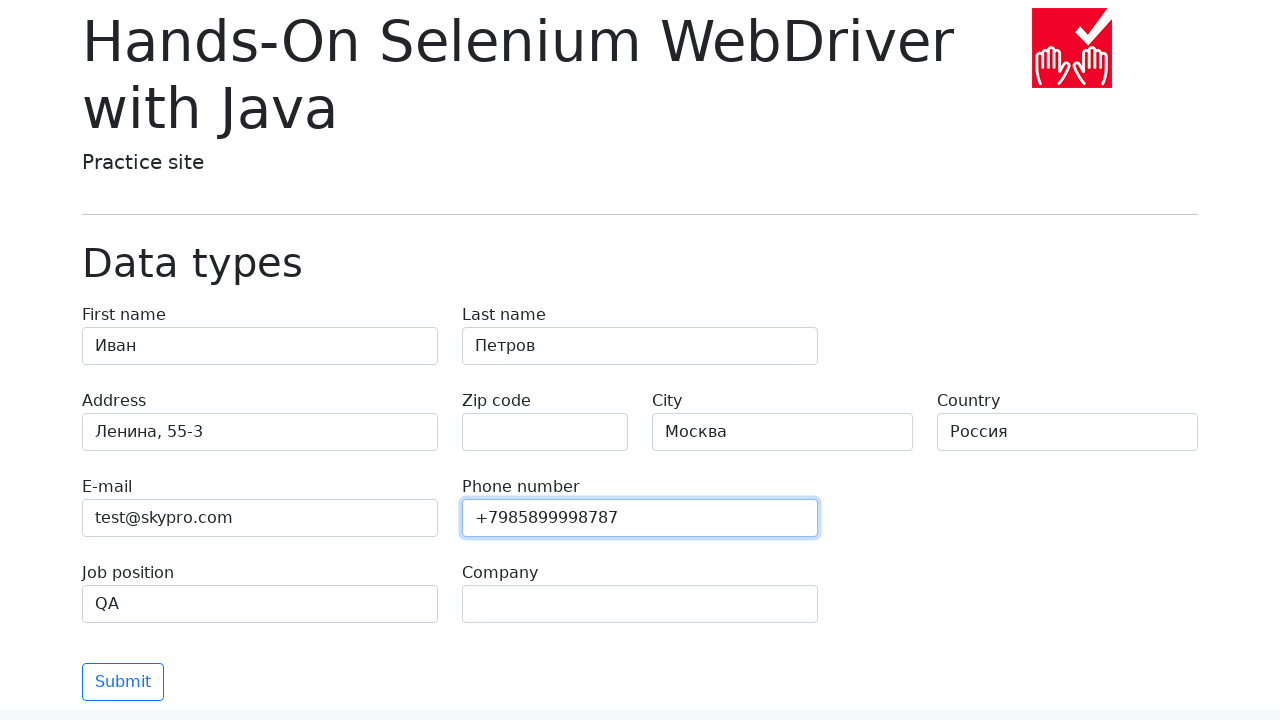

Filled company field with 'SkyPro' on [name="company"]
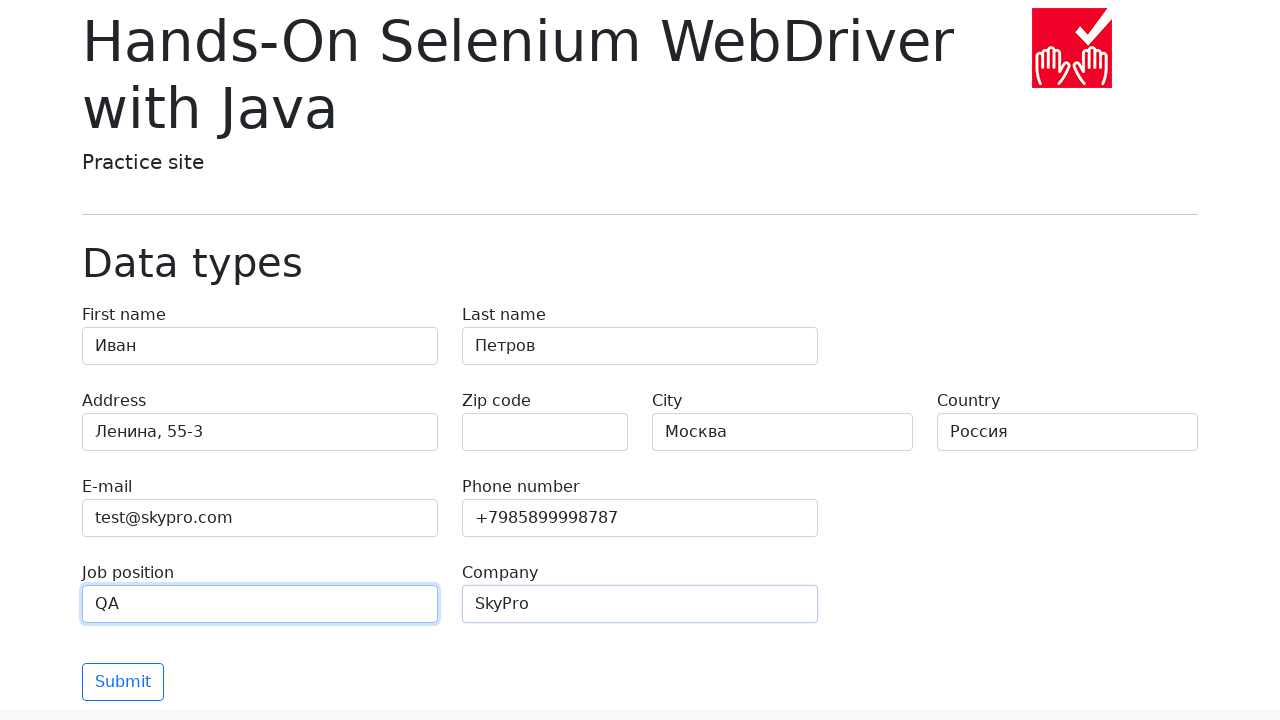

Clicked submit button to submit the form at (123, 682) on [type="submit"]
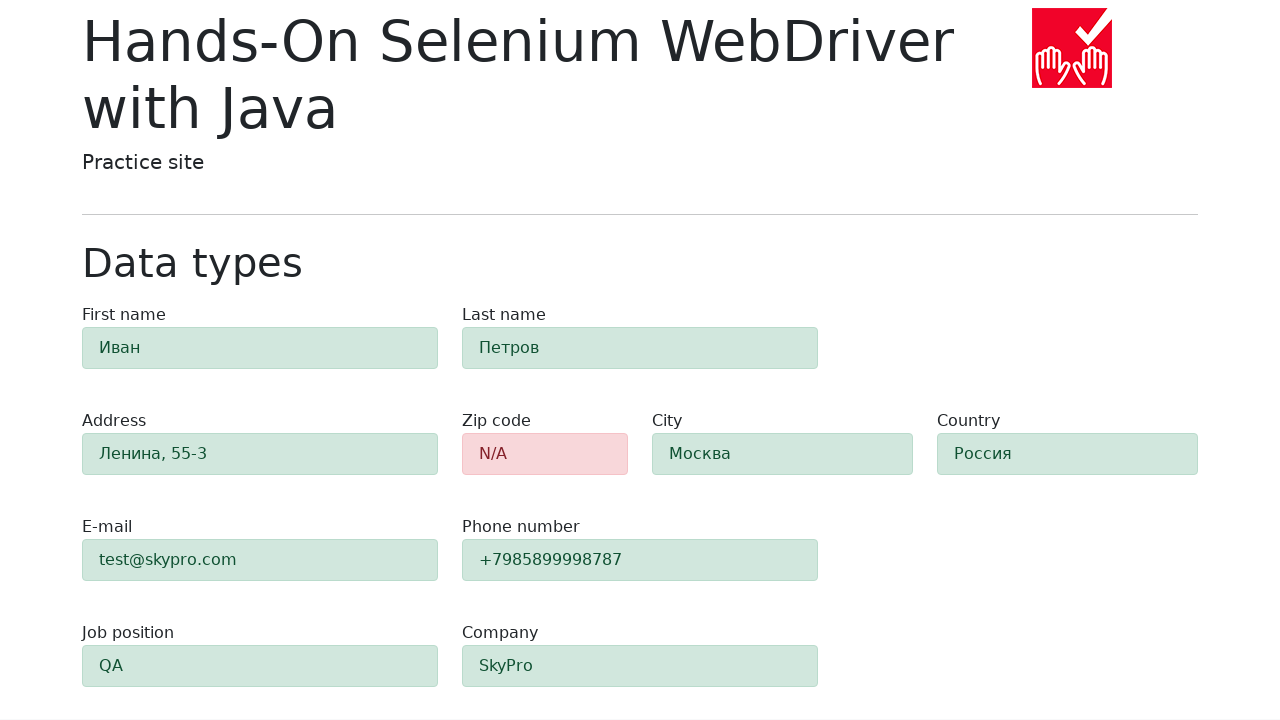

Validation results appeared
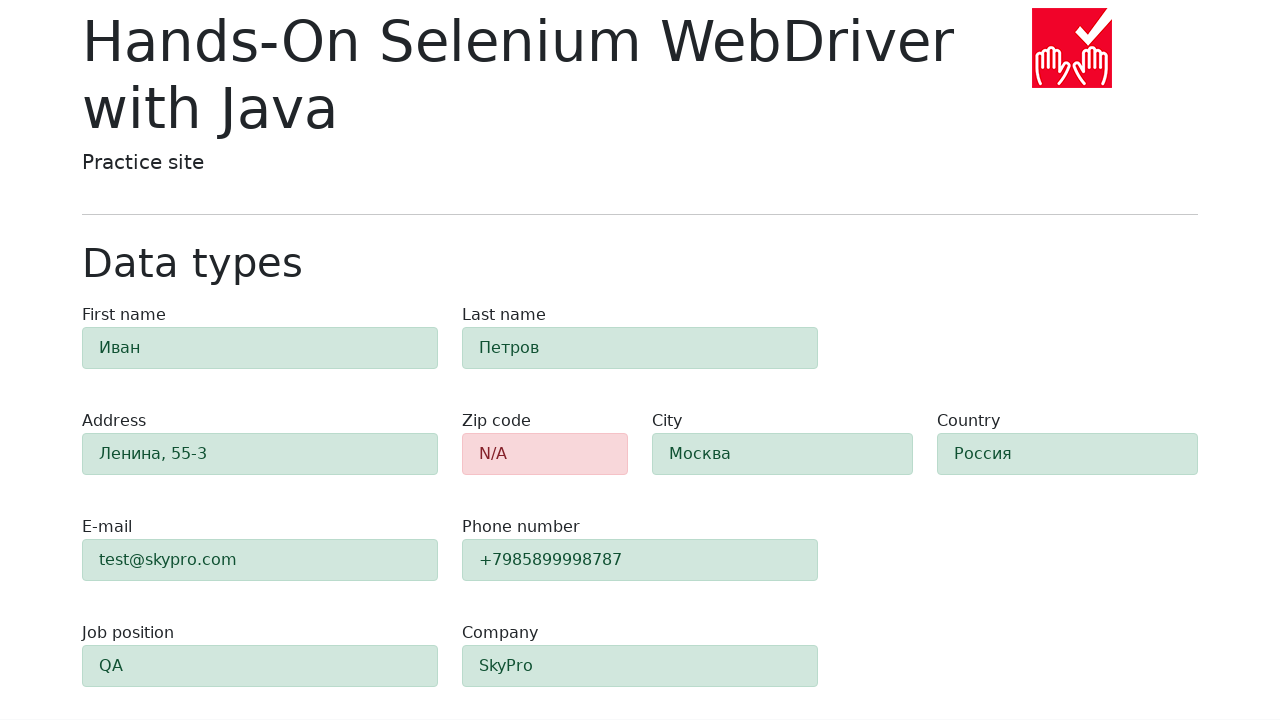

Retrieved background color of first-name field: rgb(209, 231, 221)
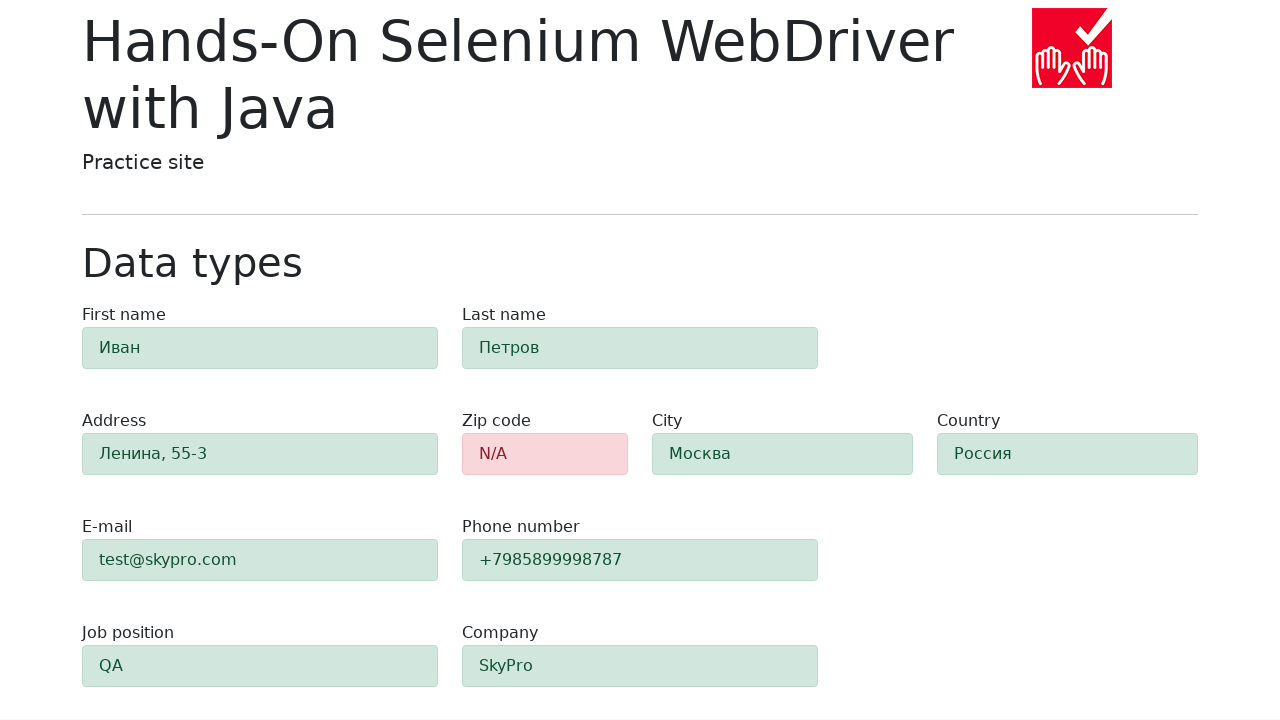

Verified first-name field has green success background color
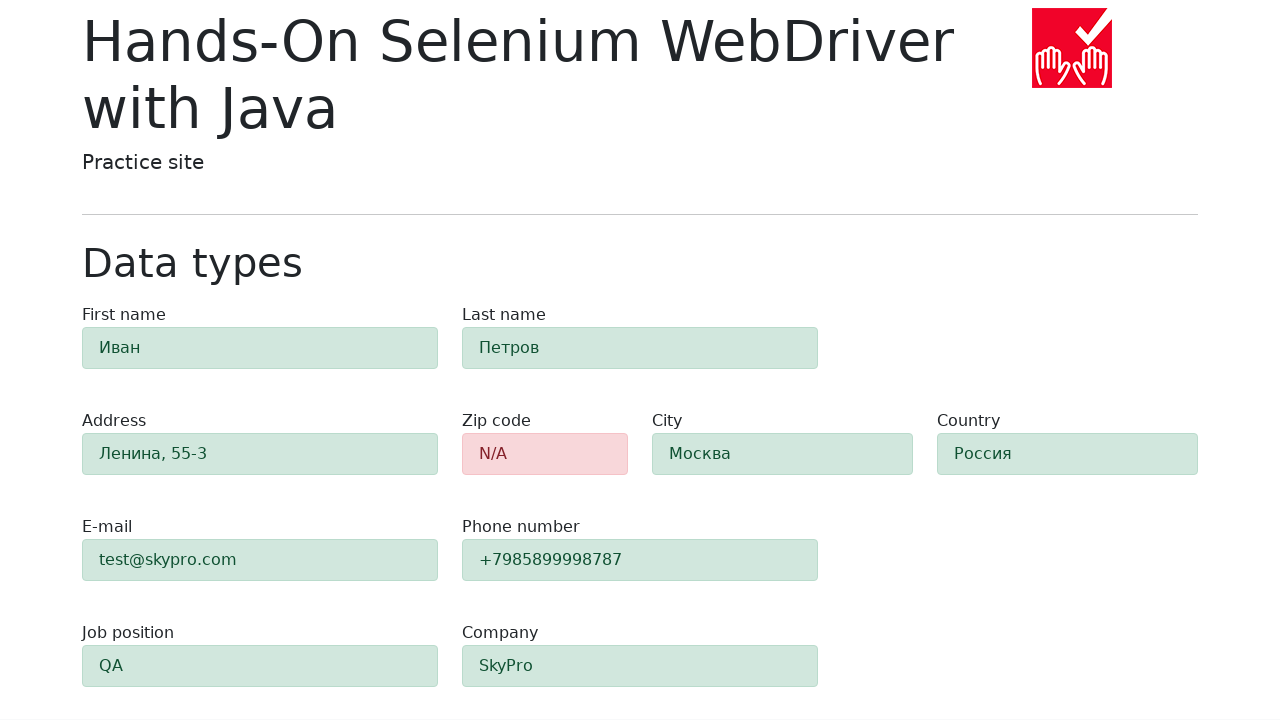

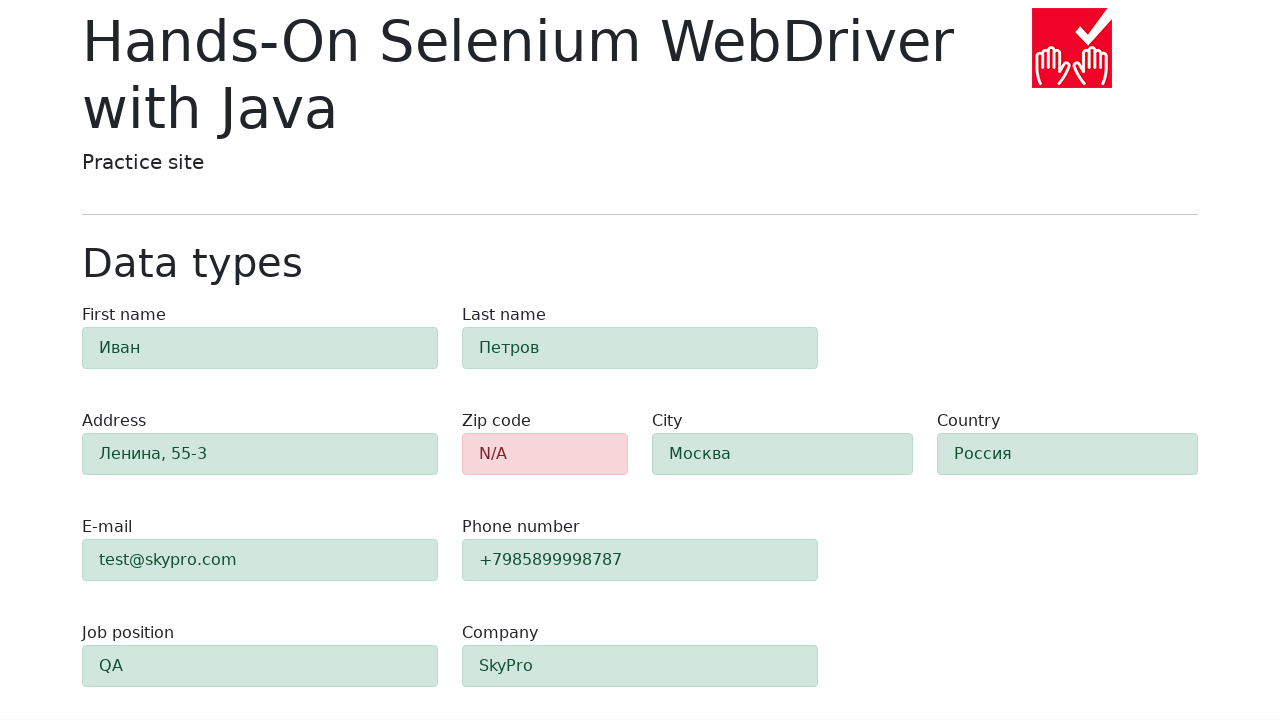